Tests scrolling functionality by scrolling down to the "CYDEO" link at the bottom of the page, then scrolling back up using page up keyboard actions.

Starting URL: https://practice.cydeo.com/

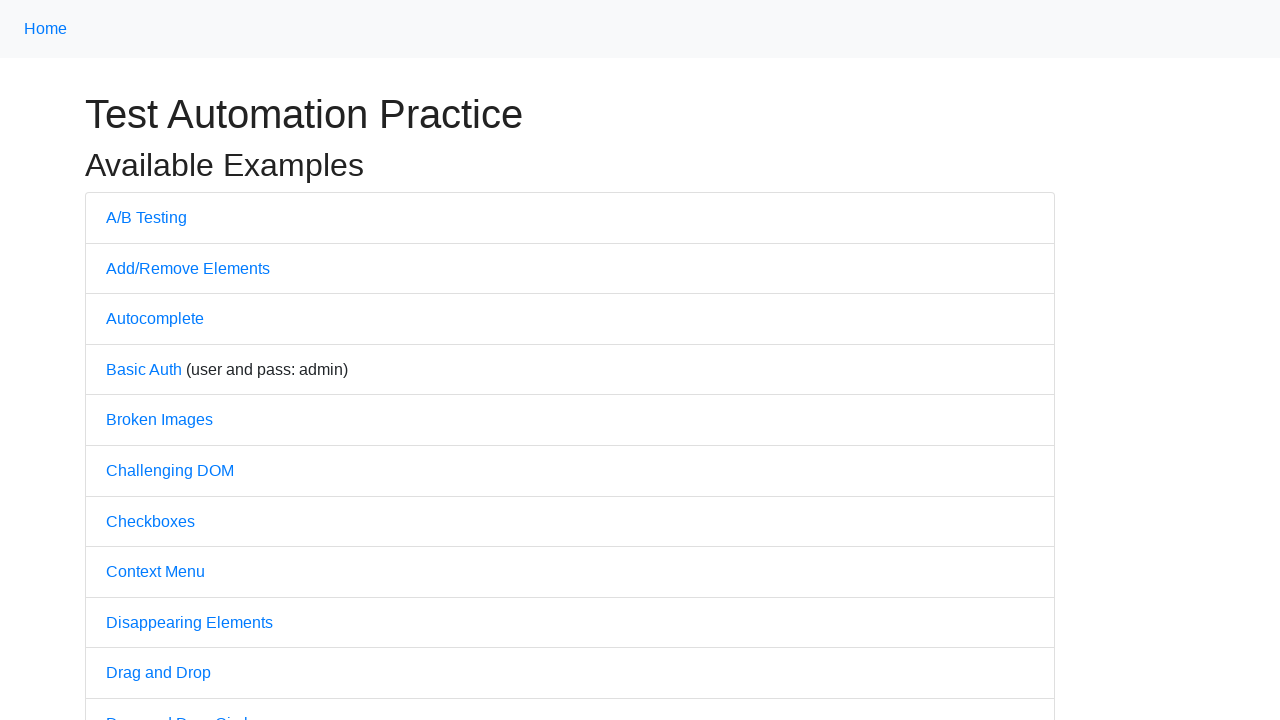

Navigated to https://practice.cydeo.com/
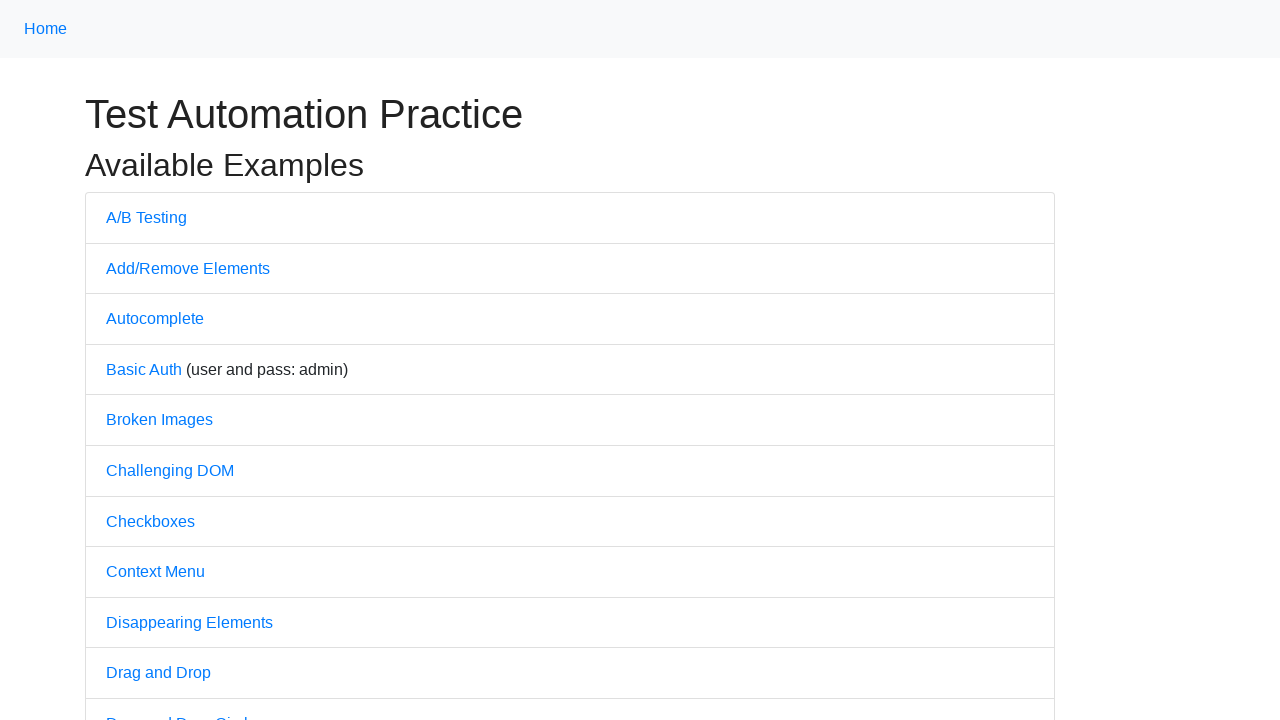

Located CYDEO link on the page
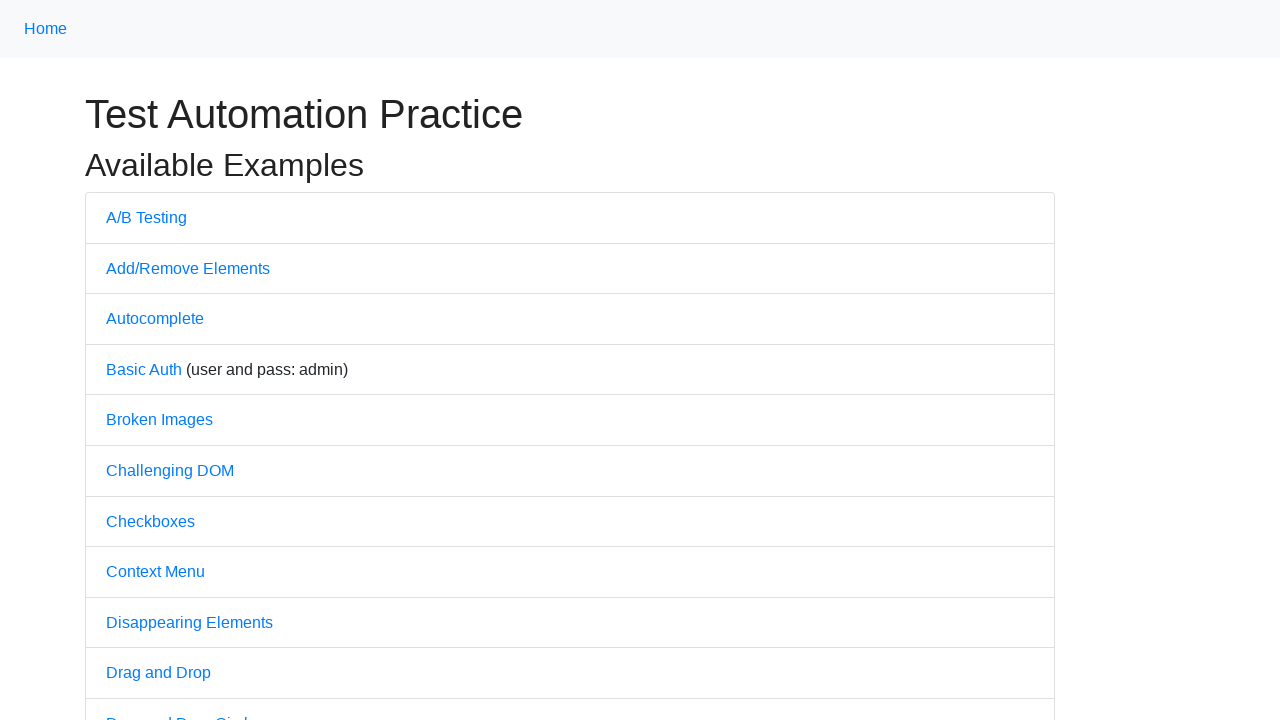

Scrolled down to bring CYDEO link into view
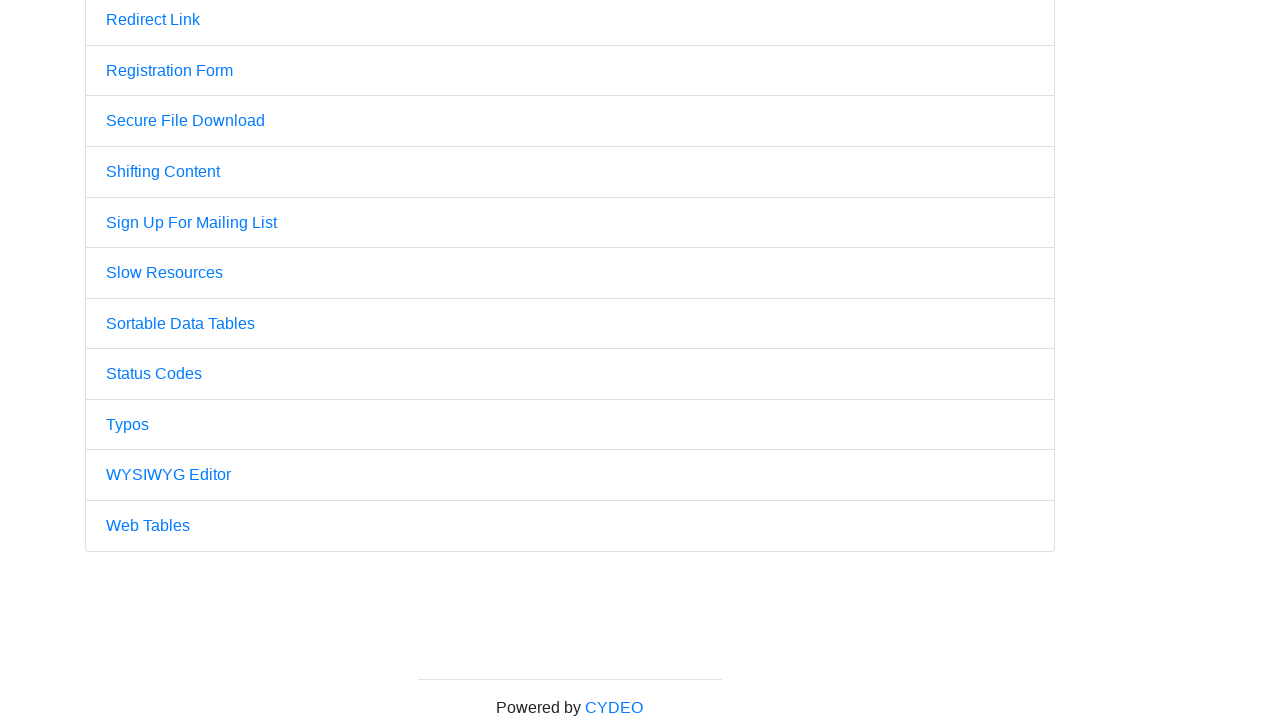

Waited 500ms to observe the scroll
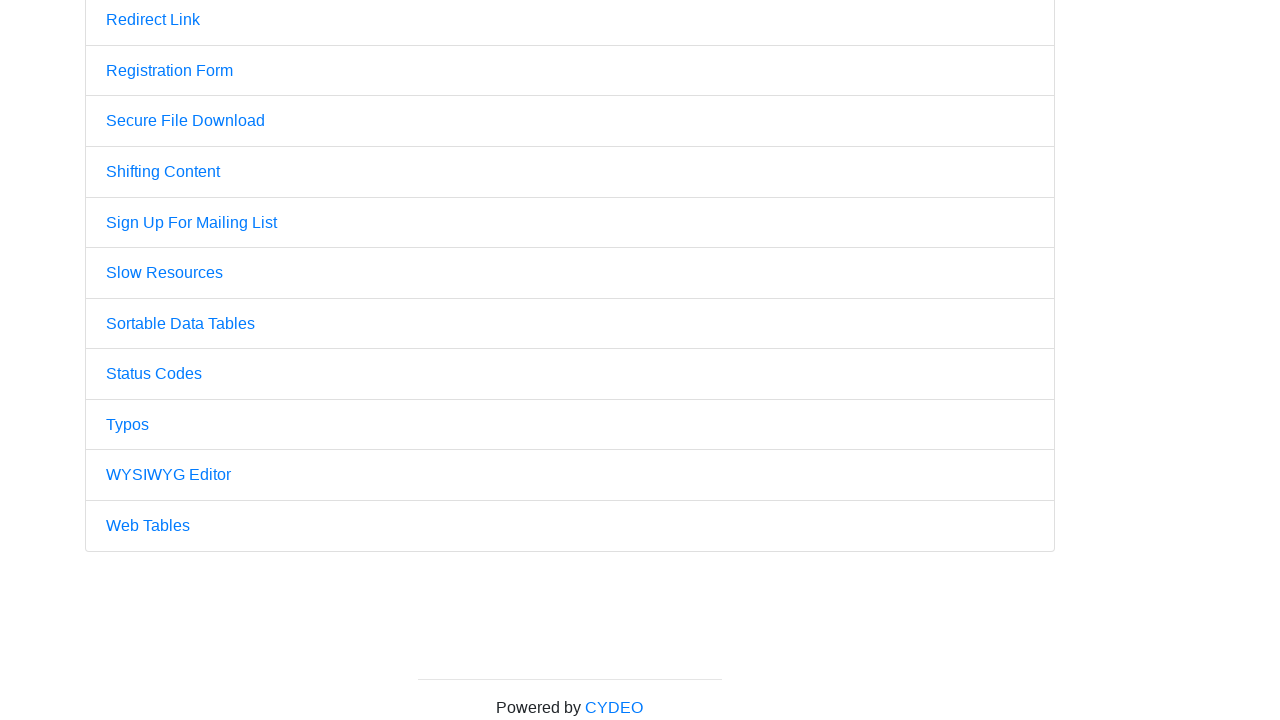

Pressed PageUp key - first scroll up
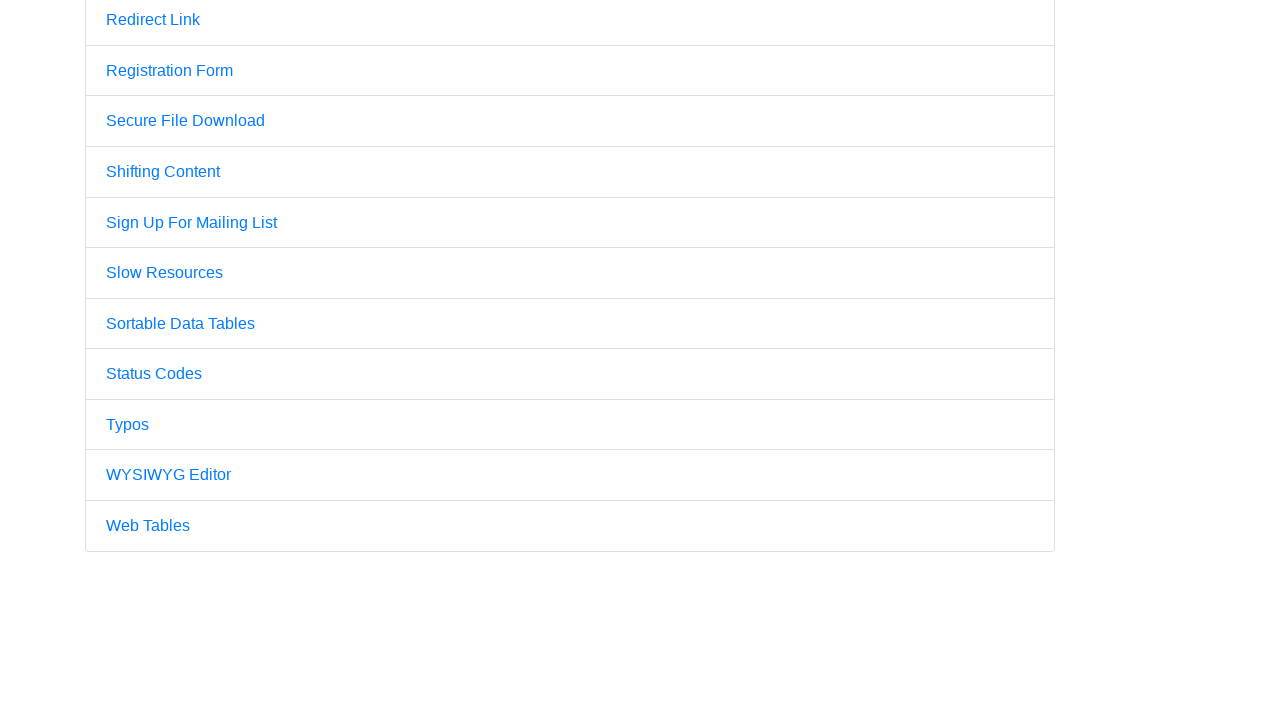

Pressed PageUp key - second scroll up
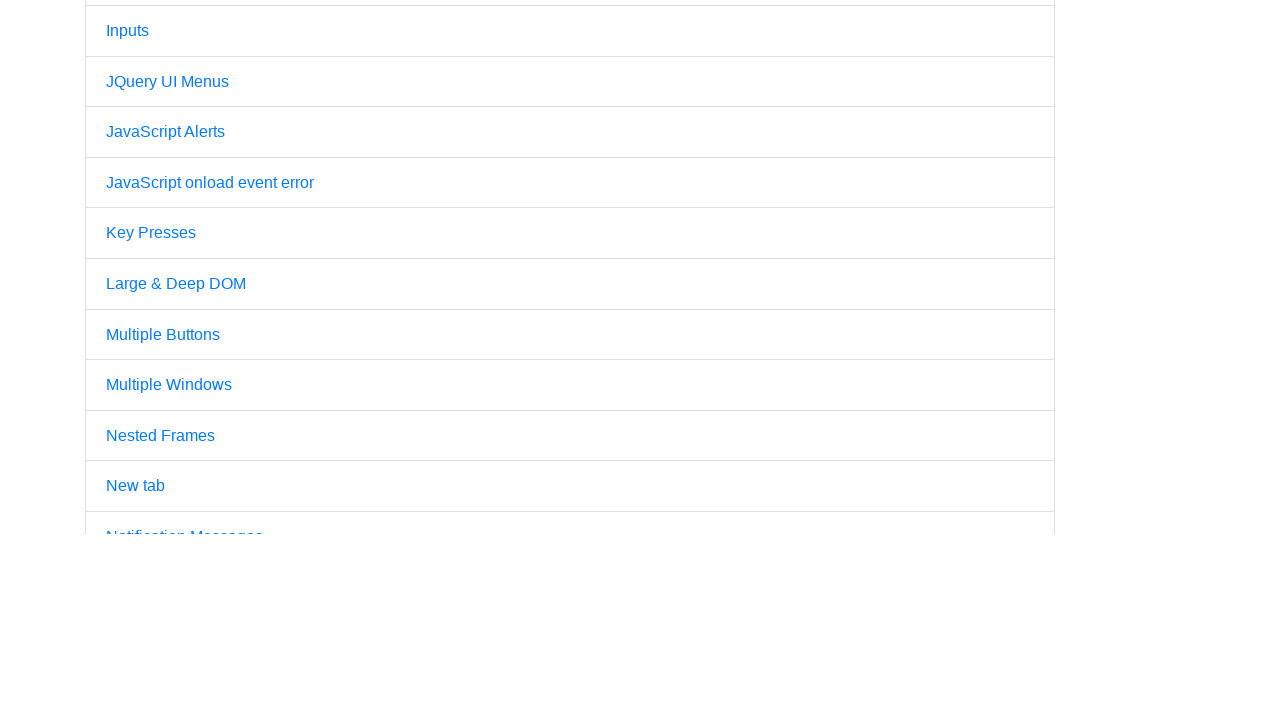

Pressed PageUp key - third scroll up
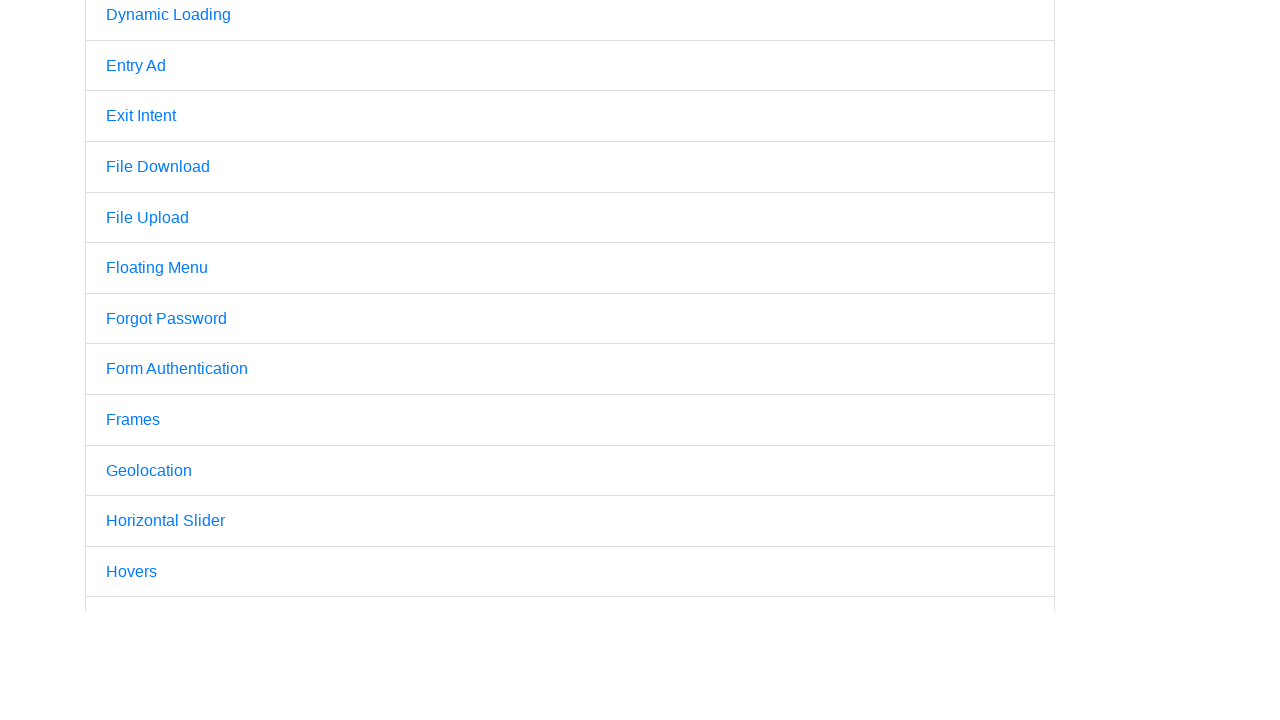

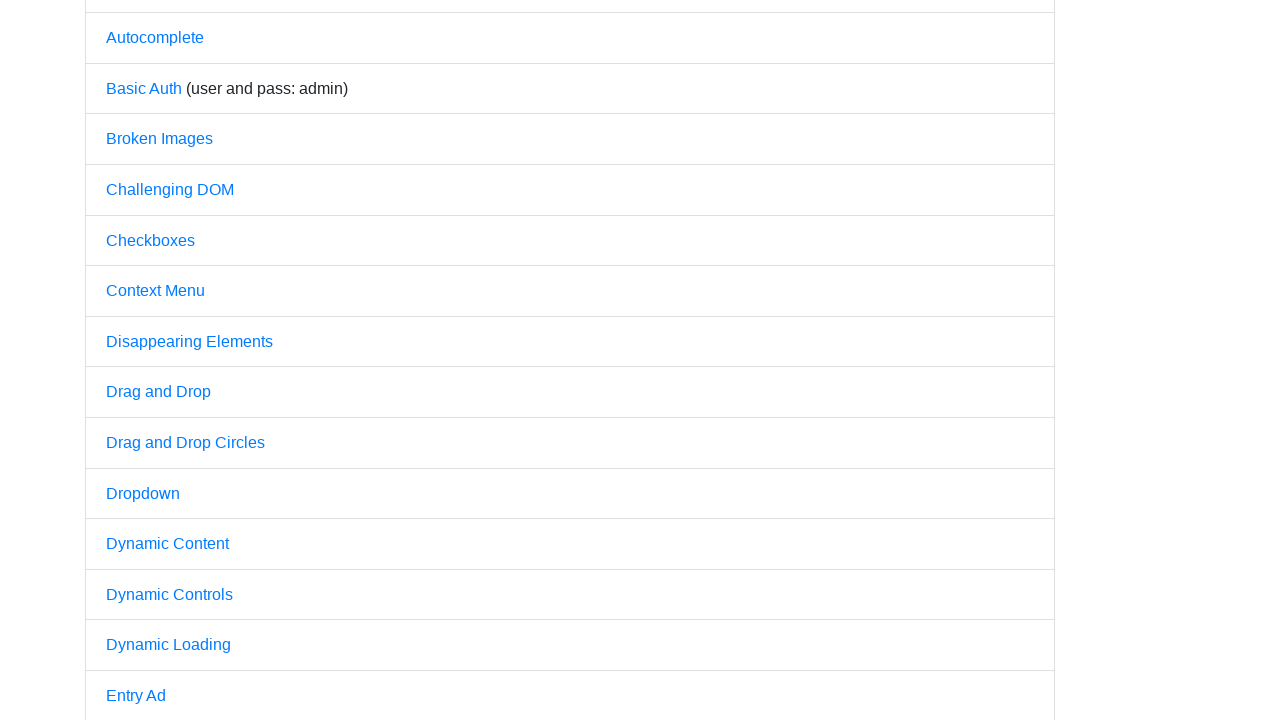